Checks if the company logo is displayed on the login page

Starting URL: https://opensource-demo.orangehrmlive.com/web/index.php/auth/login

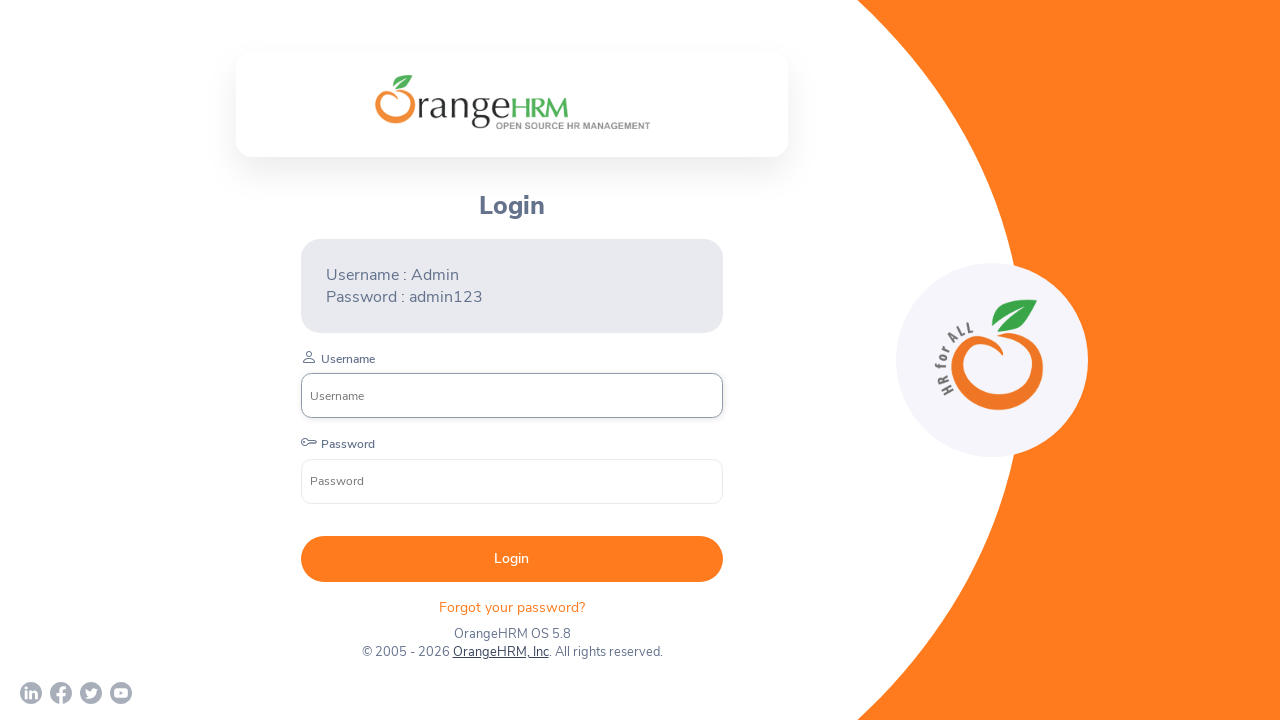

Waited for company logo to be visible on login page
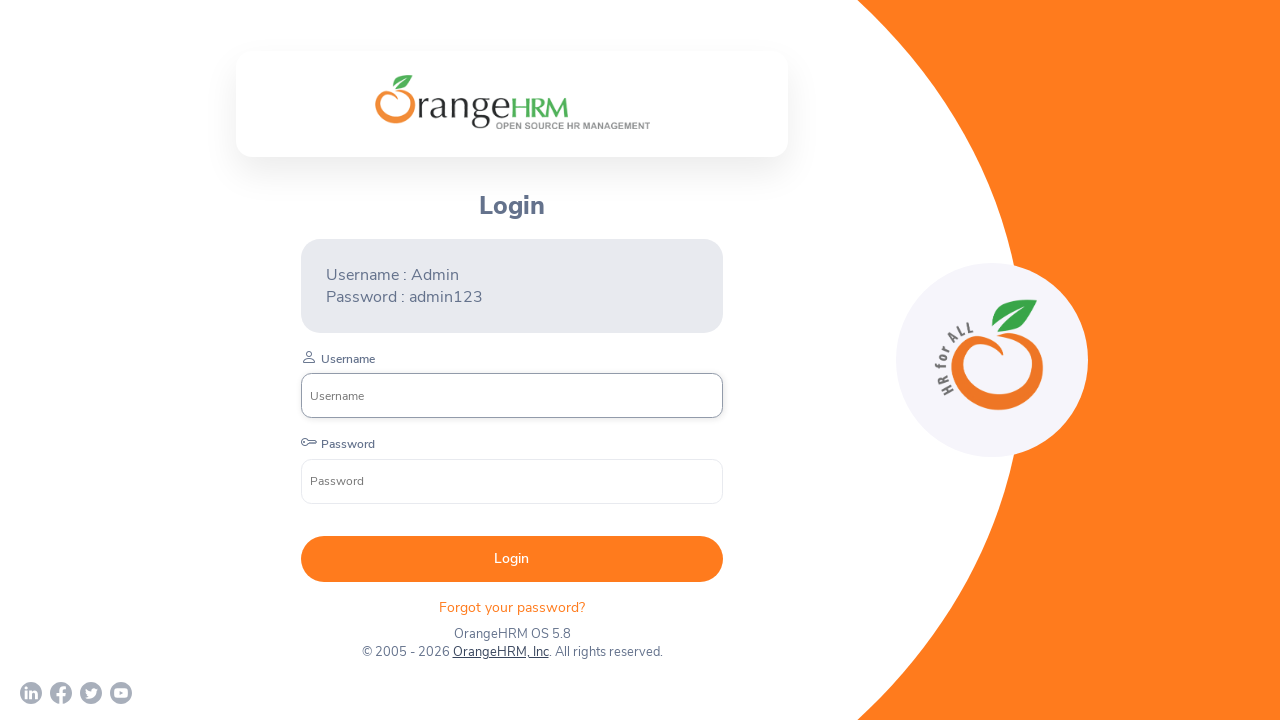

Checked if company logo is visible
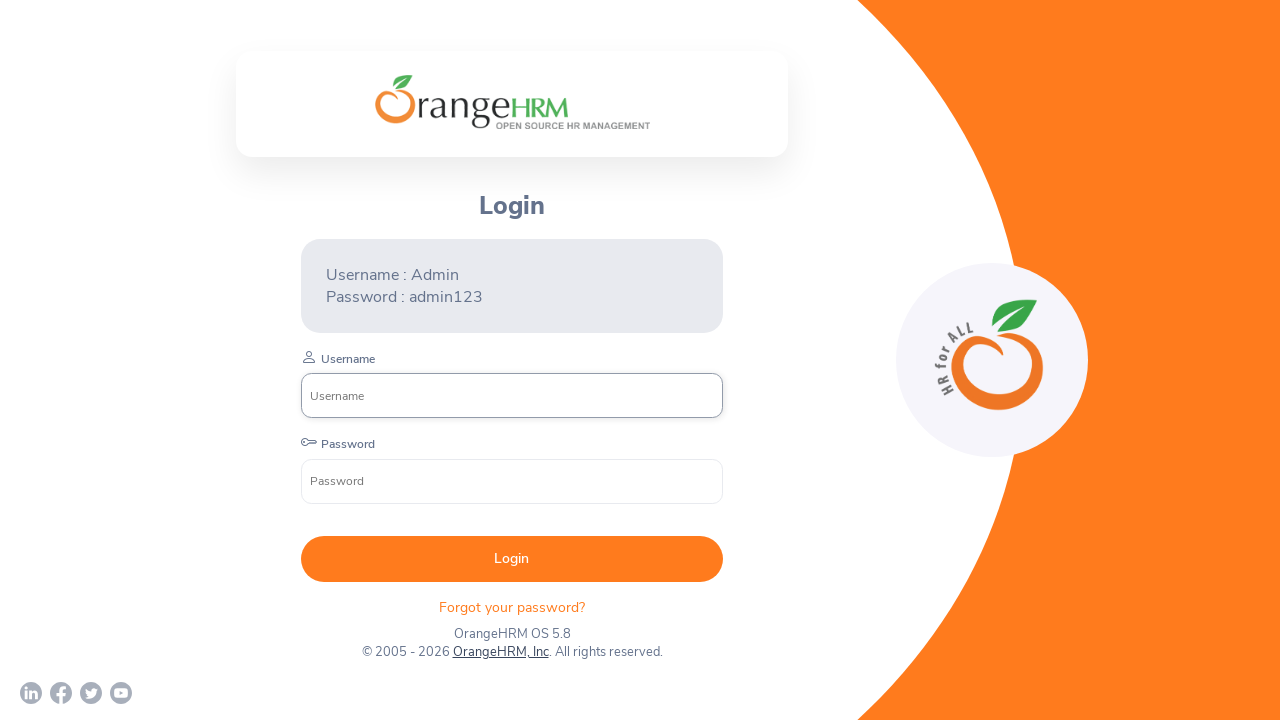

Logo visibility status confirmed: True
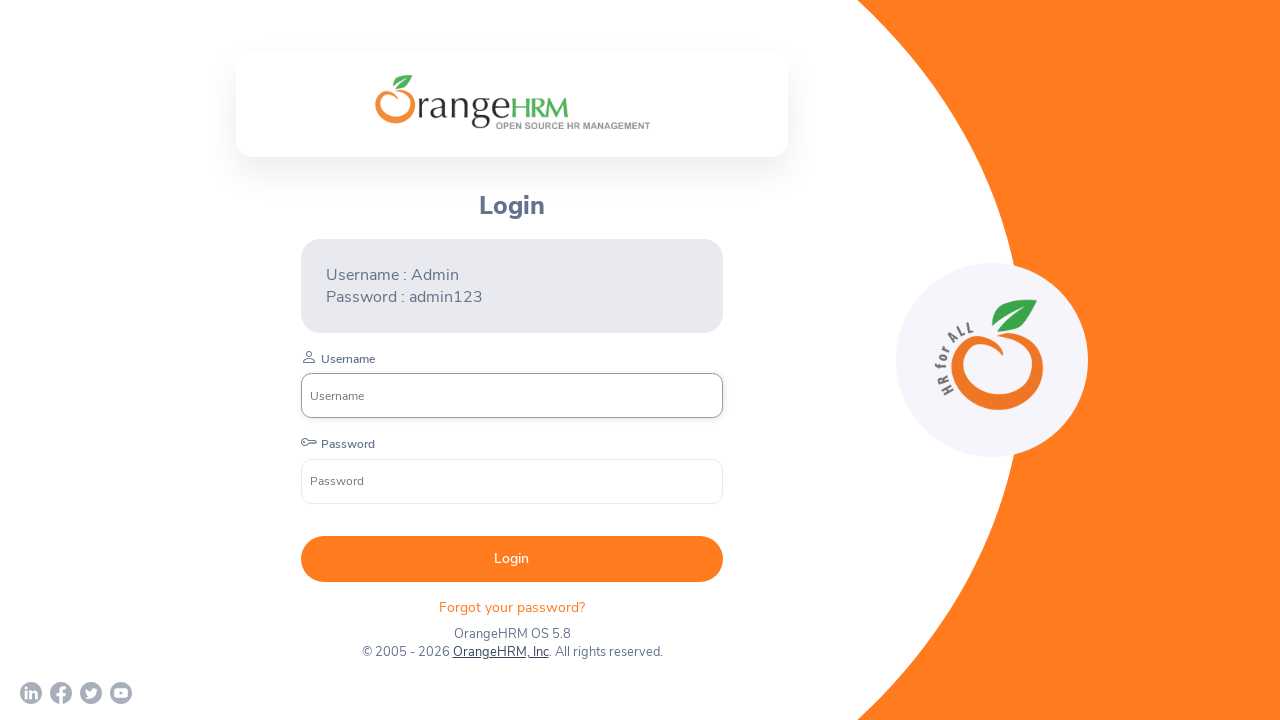

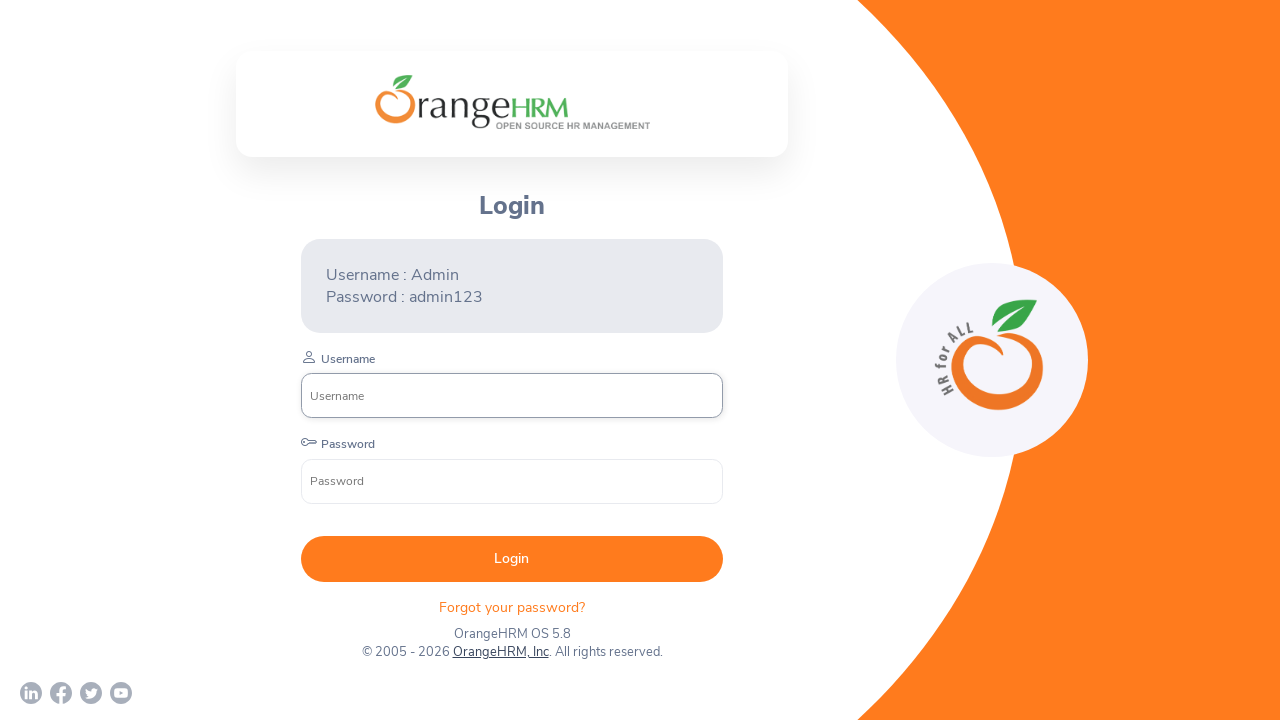